Tests DemoQA dynamic properties page by clicking buttons that become enabled after a delay and change color dynamically.

Starting URL: https://demoqa.com

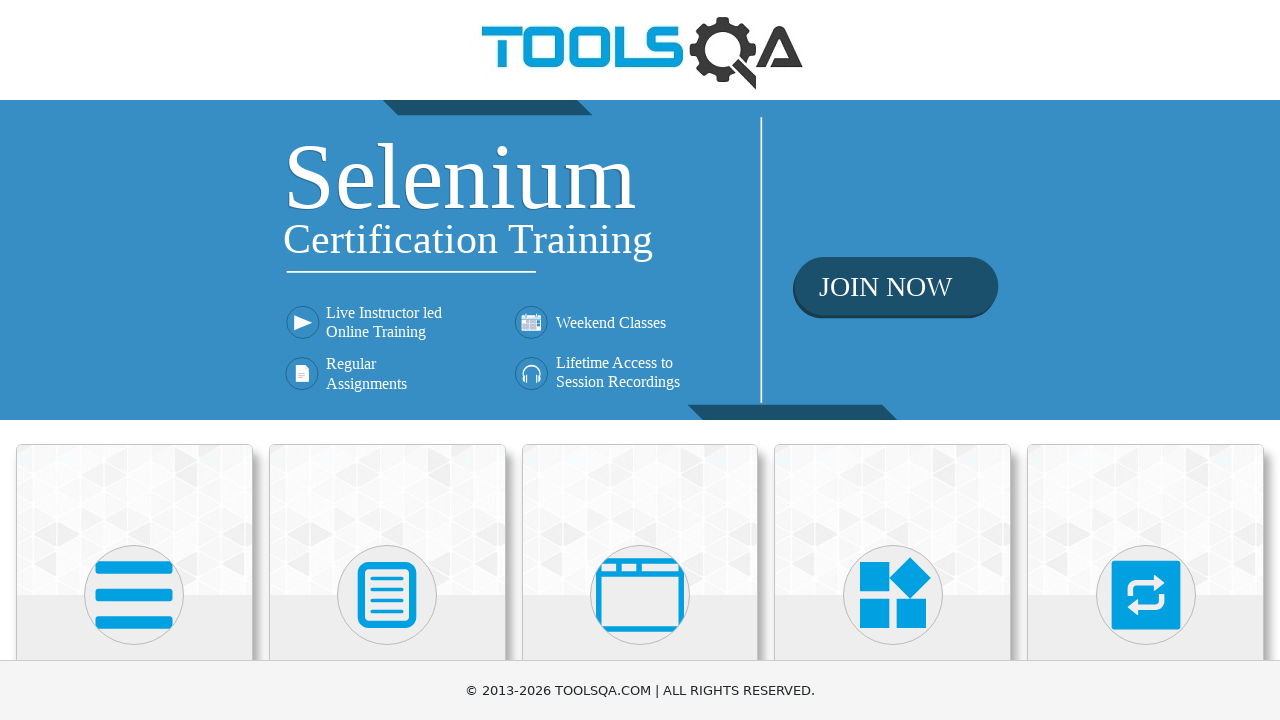

Clicked on Elements card at (134, 595) on xpath=(//div[@class='avatar mx-auto white'])[1]
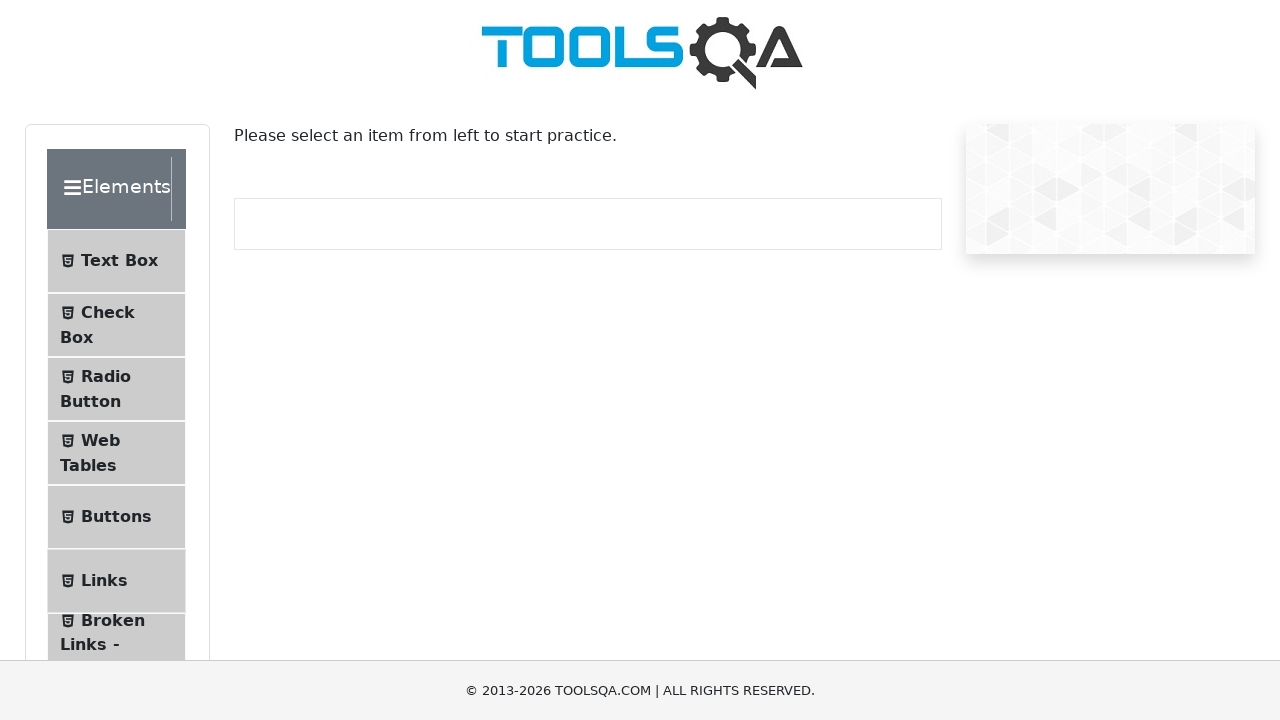

Clicked on Dynamic Properties submenu at (116, 360) on #item-8
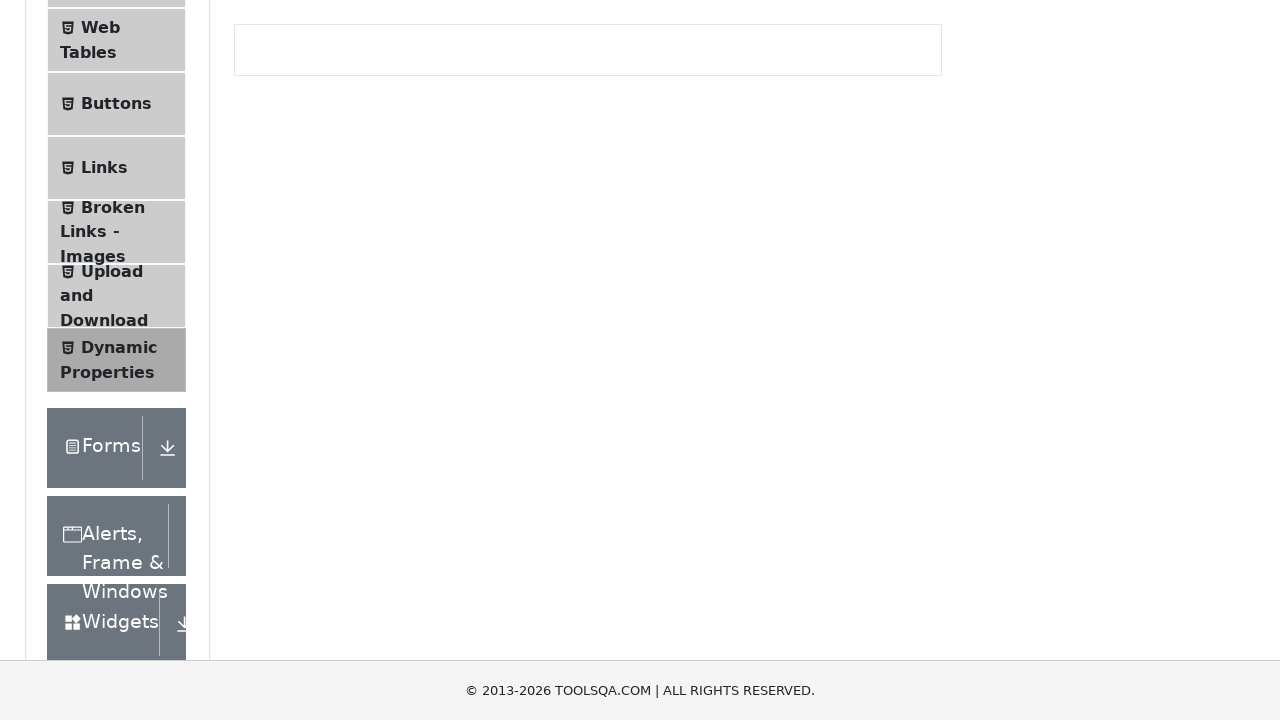

Waited for enable after button to be enabled after 5 second delay
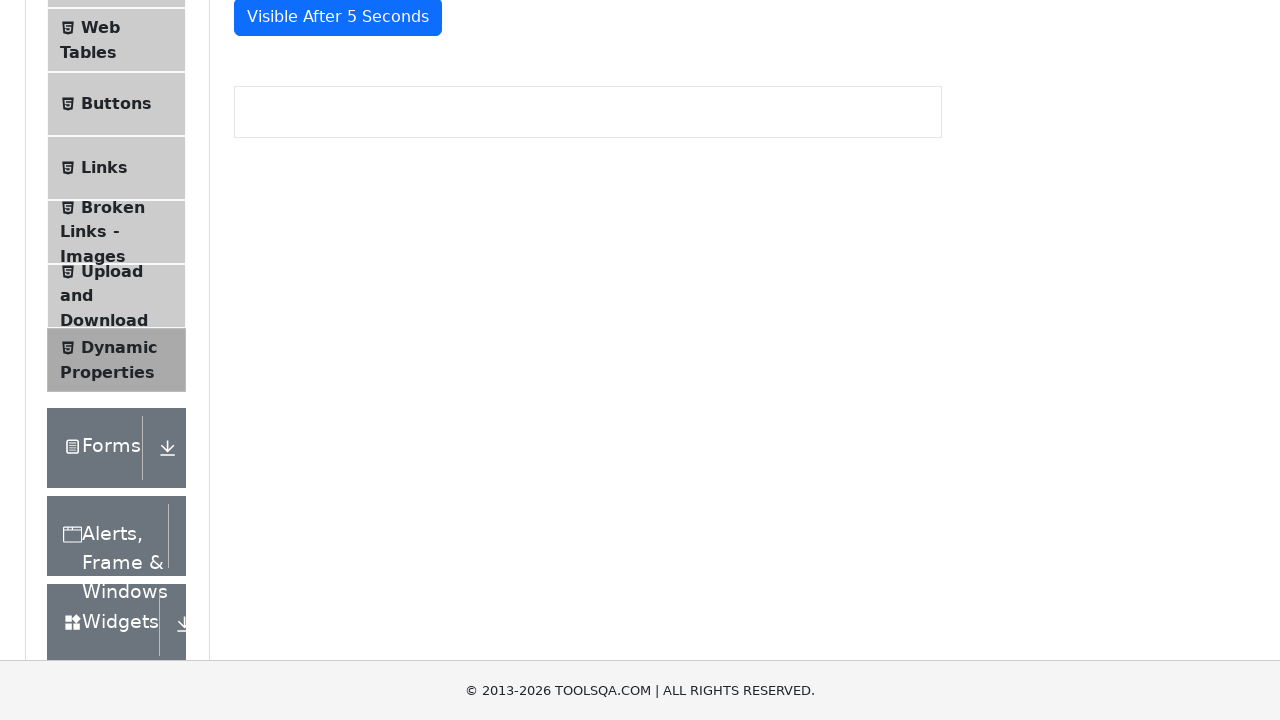

Clicked enable after button at (333, 306) on #enableAfter
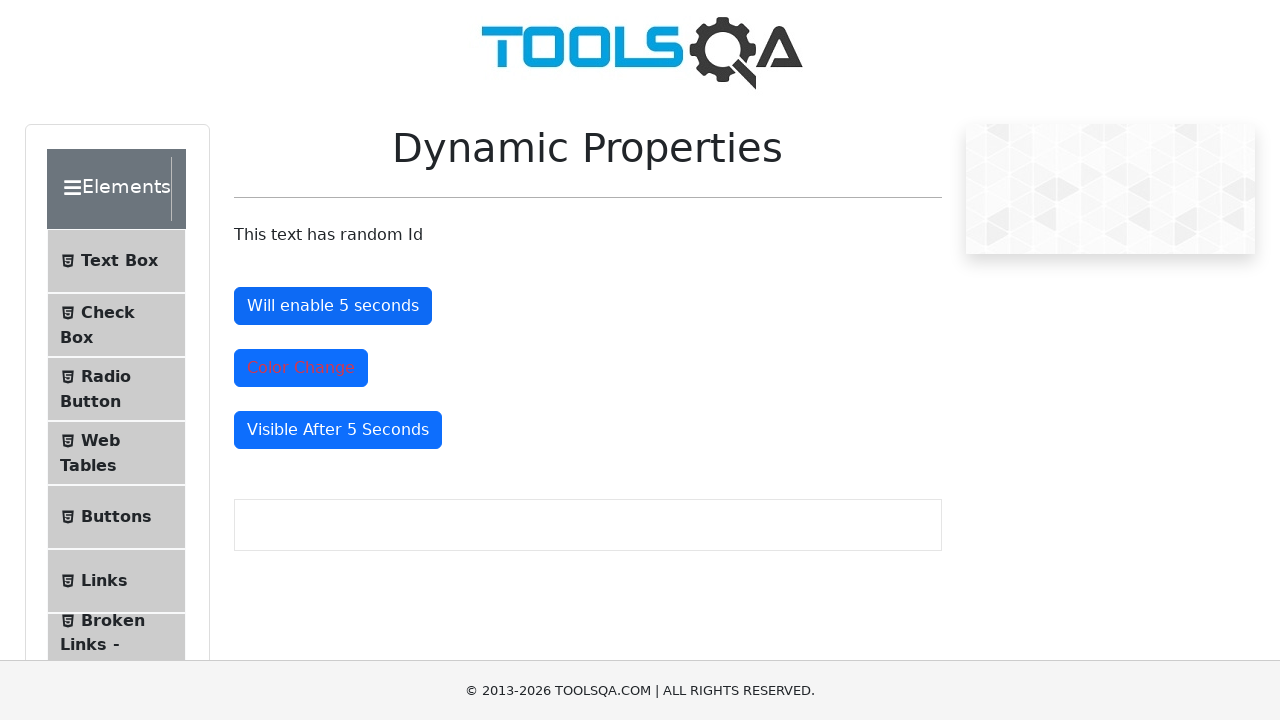

Clicked color change button at (301, 368) on #colorChange
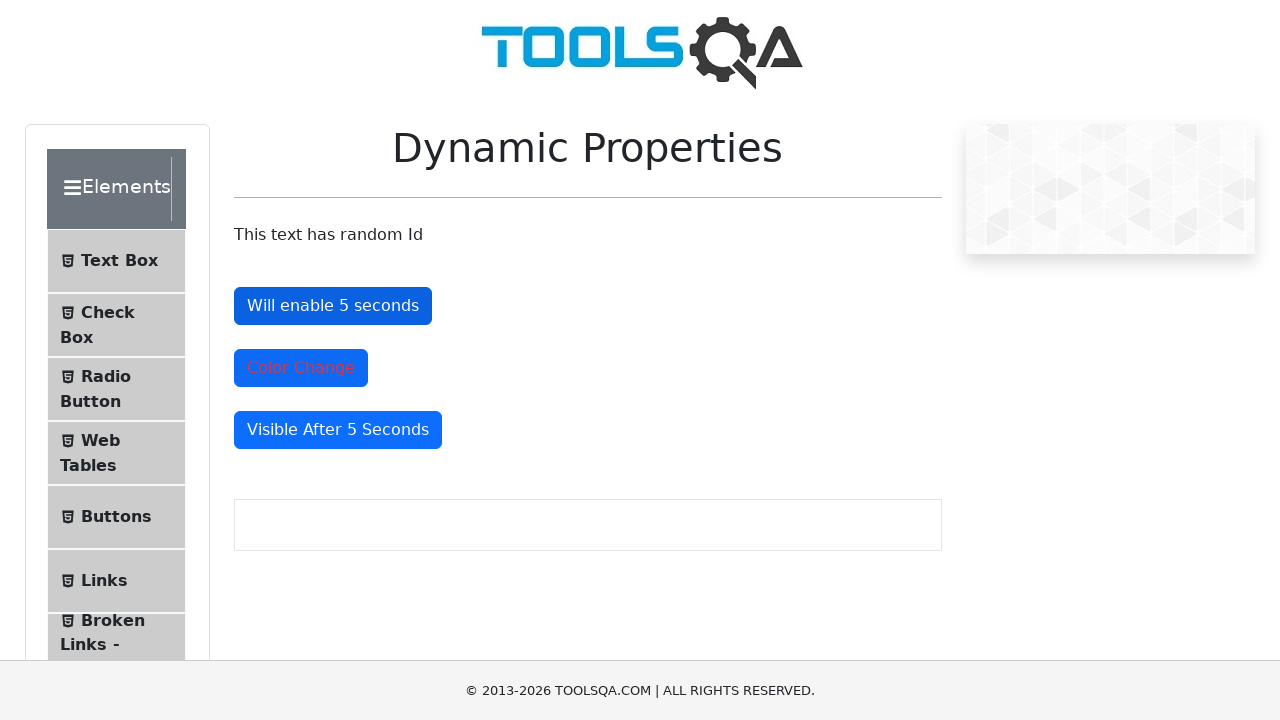

Clicked enable after button again at (333, 306) on #enableAfter
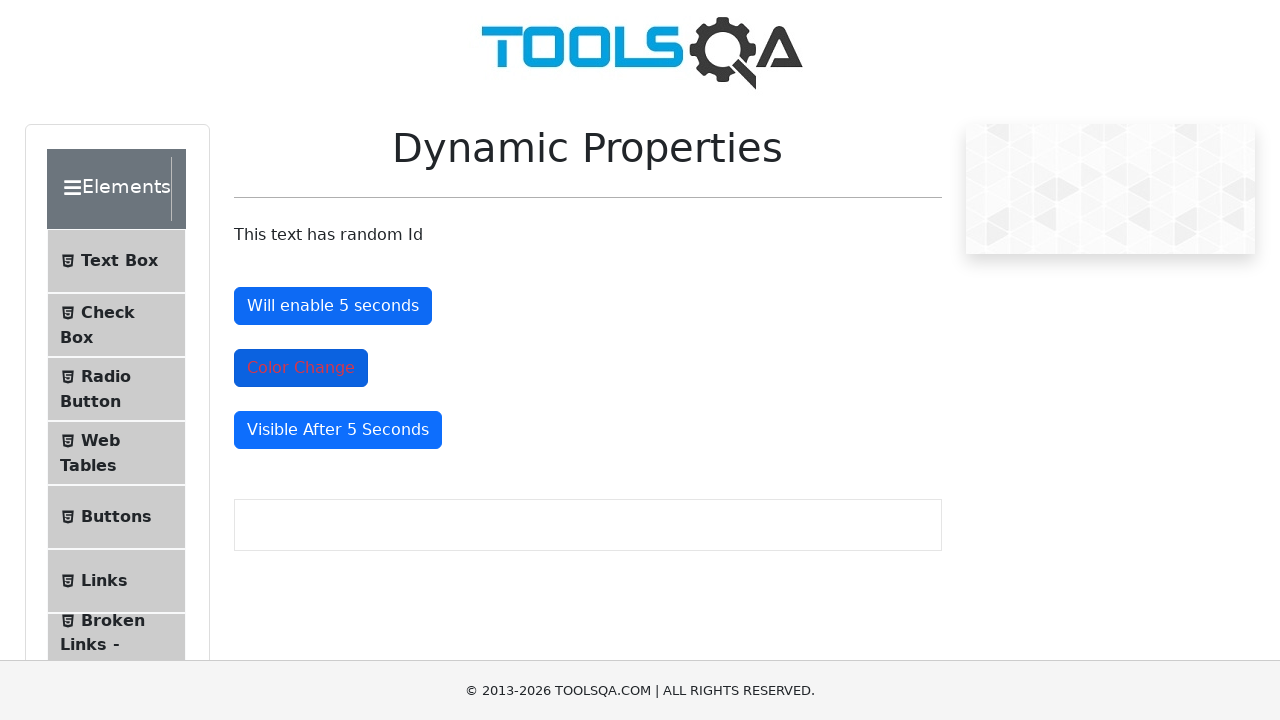

Clicked color change button again at (301, 368) on #colorChange
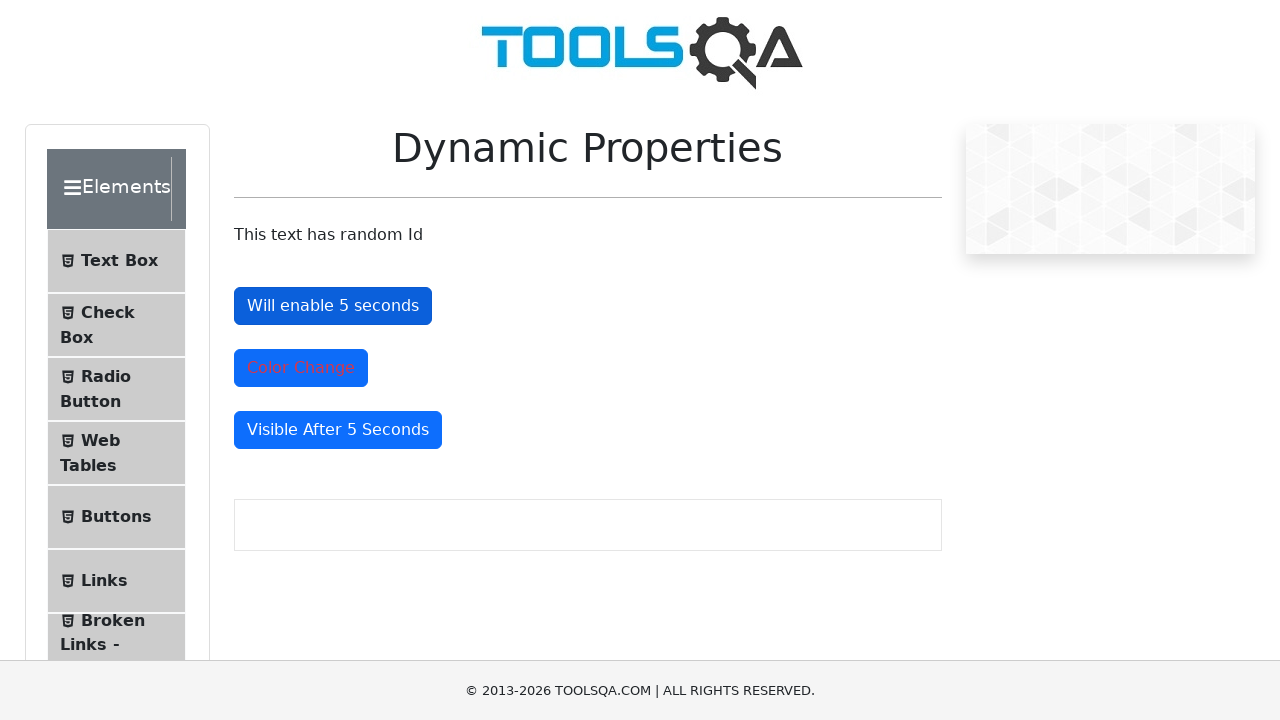

Waited for visible after button to appear after 5 second delay
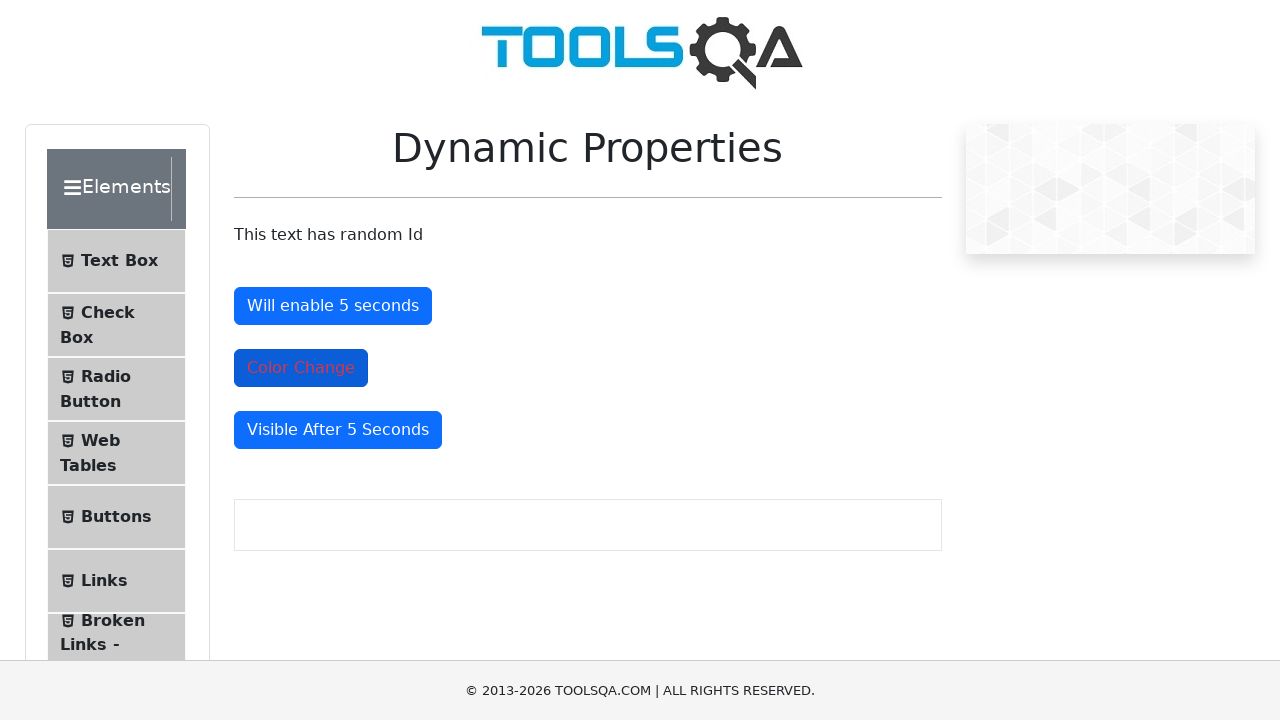

Clicked visible after button at (338, 430) on #visibleAfter
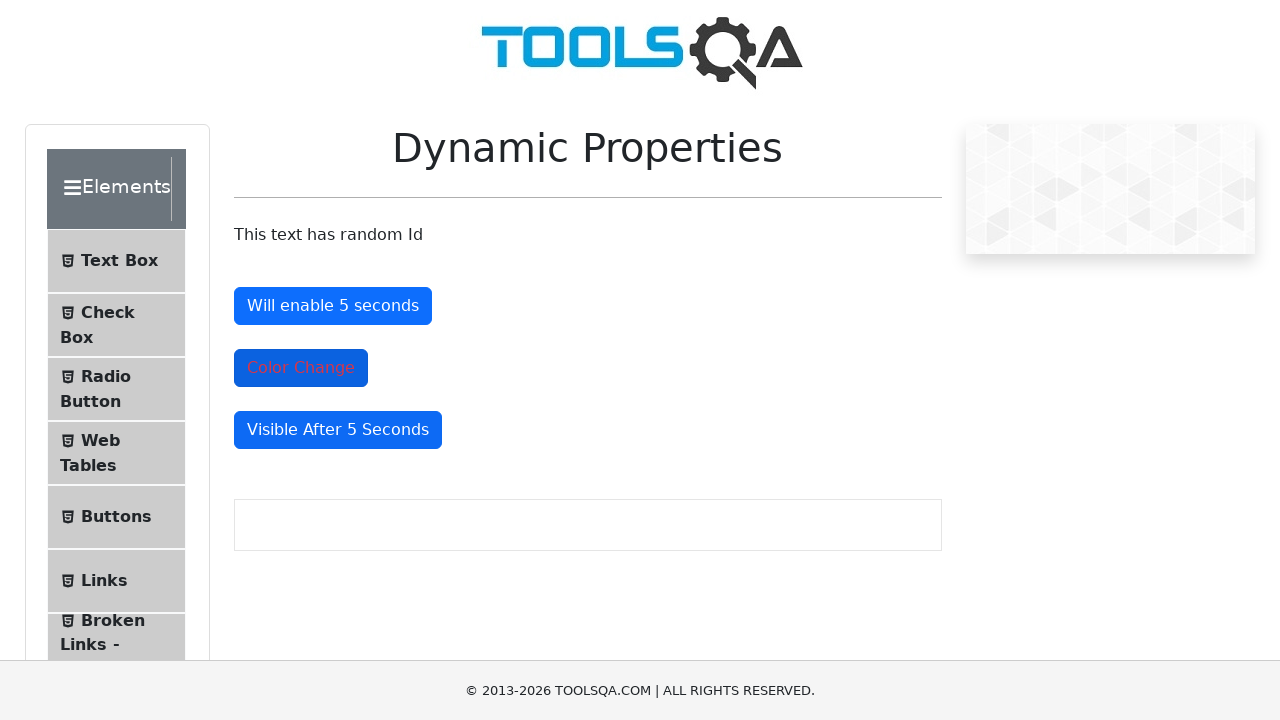

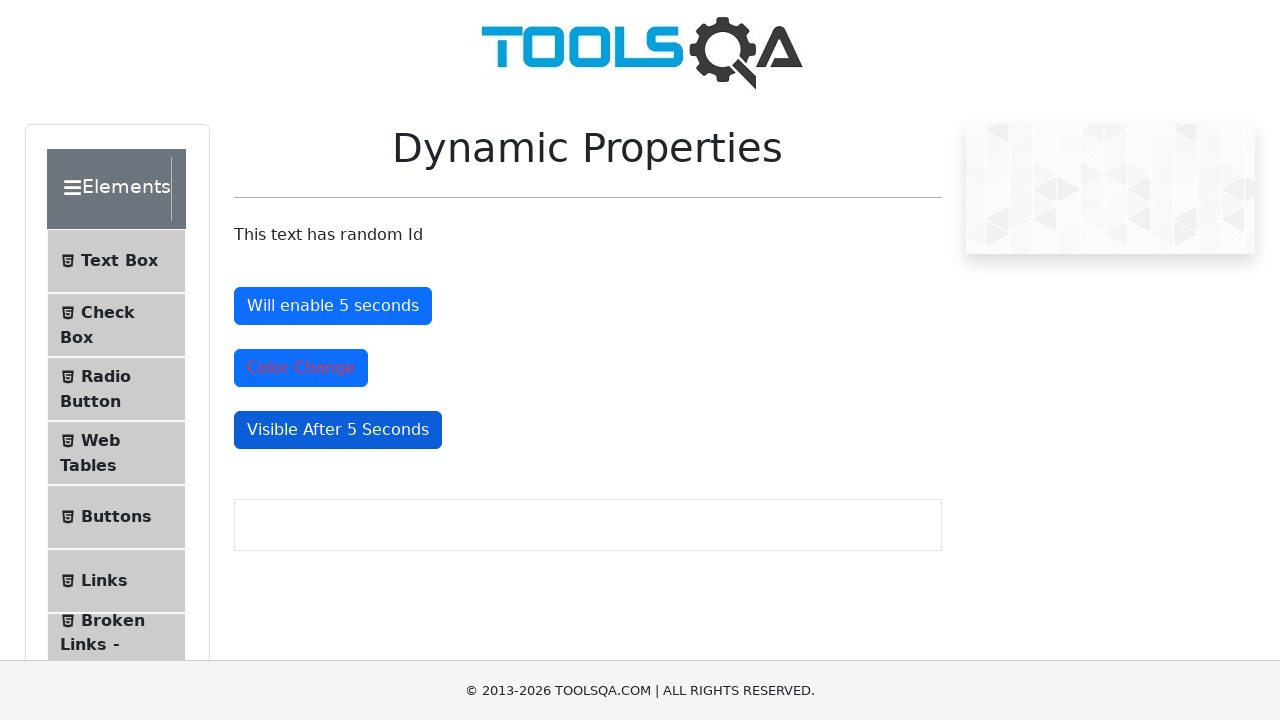